Navigates to the Button Group documentation page and verifies the h1 heading text is correct

Starting URL: https://flowbite-svelte.com/docs/components/button-group

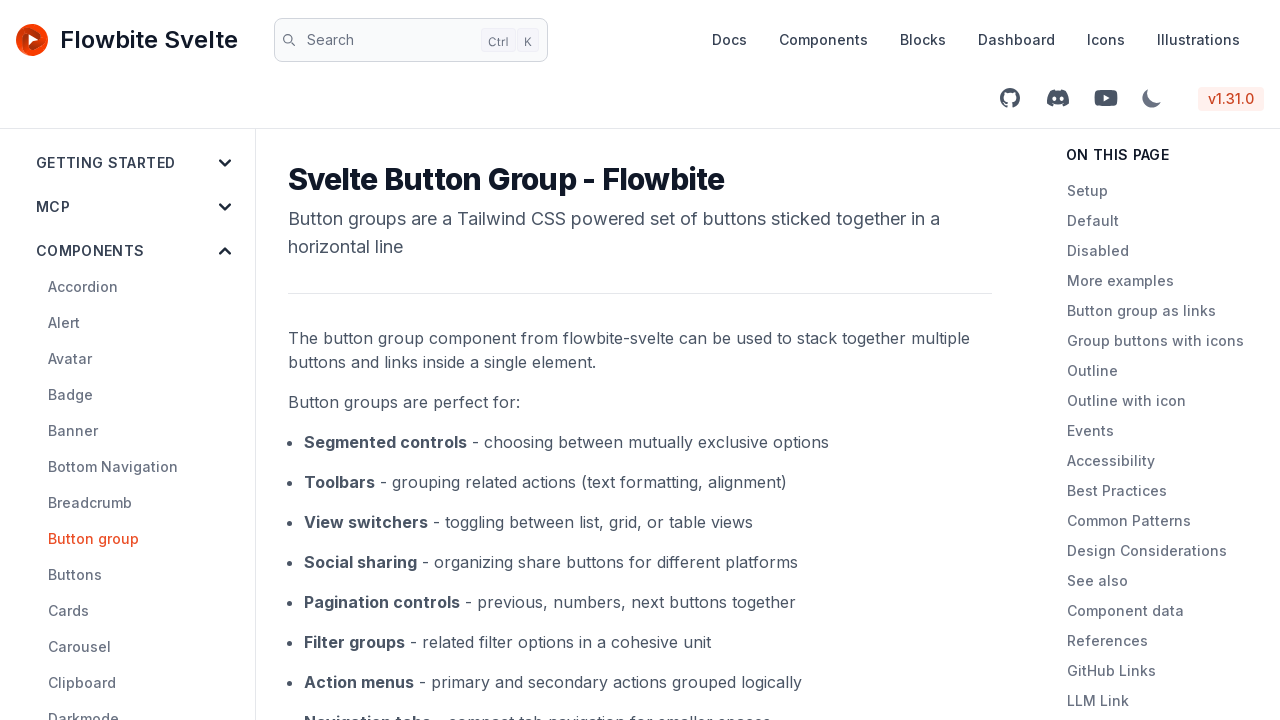

Navigated to Button Group documentation page
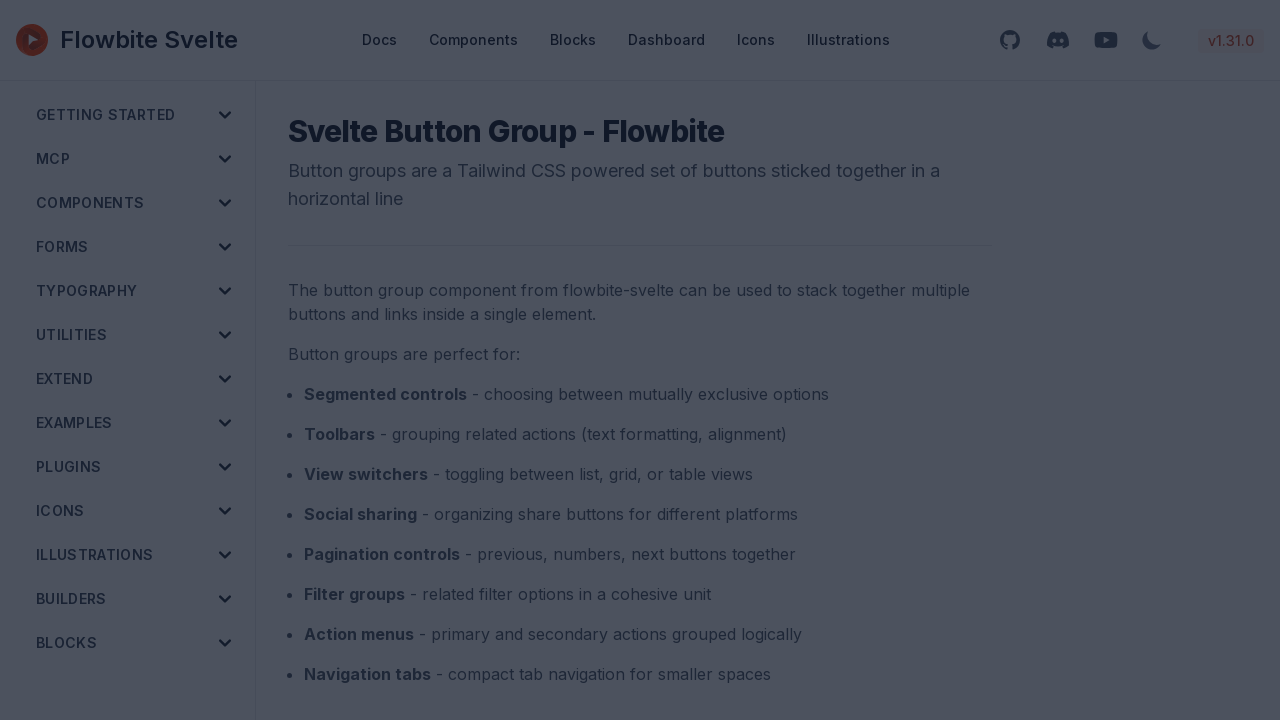

H1 heading element loaded
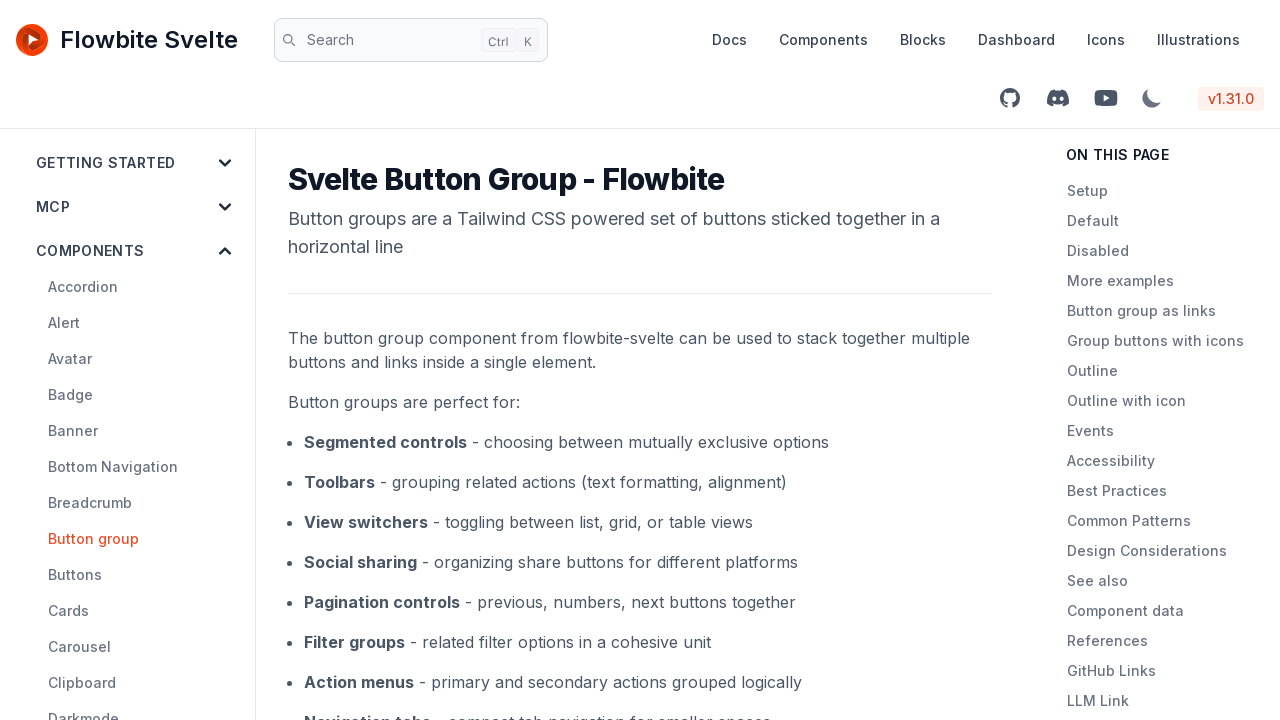

Verified h1 text is 'Svelte Button Group - Flowbite'
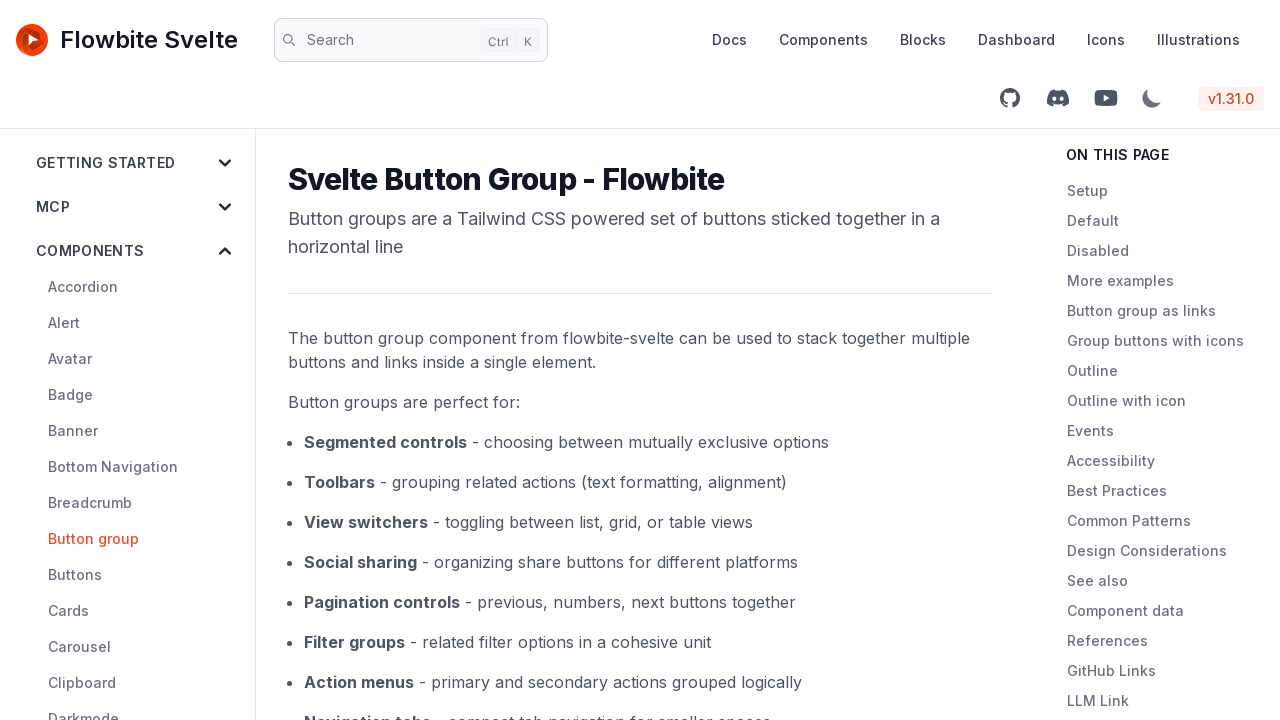

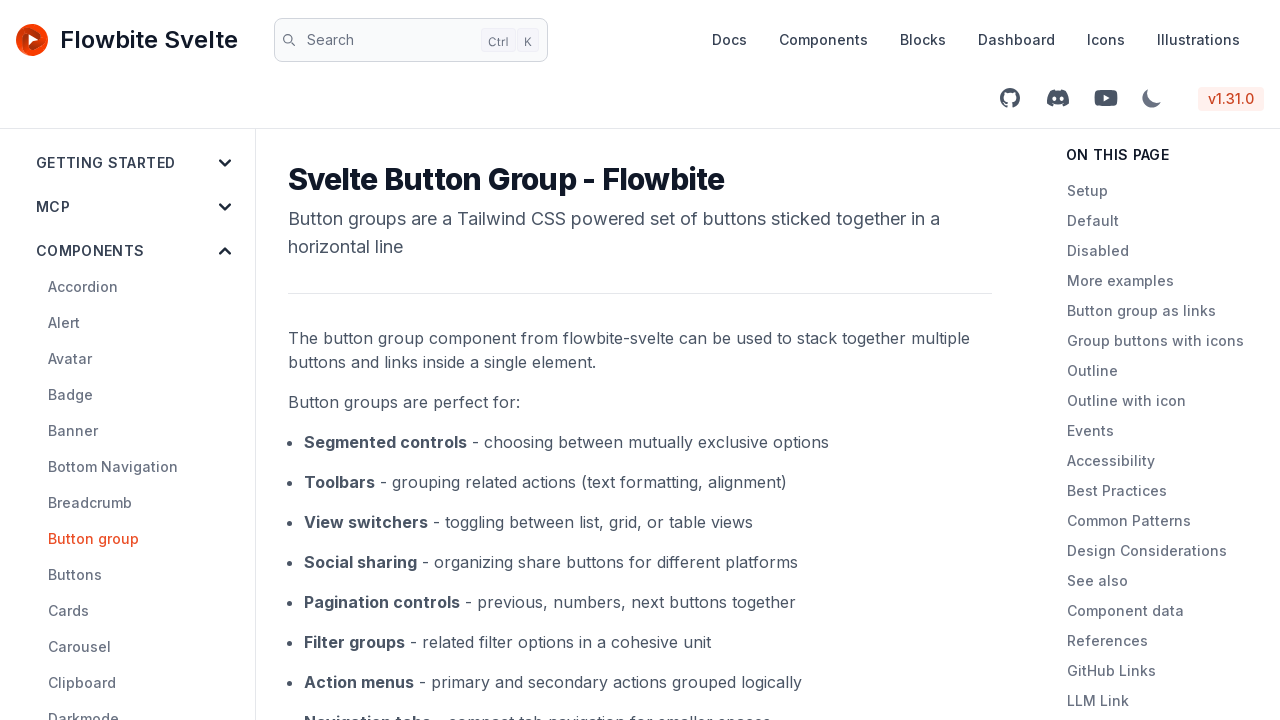